Tests drag and drop functionality on jQuery UI demo page by dragging an element from source to target within an iframe

Starting URL: https://jqueryui.com/droppable/

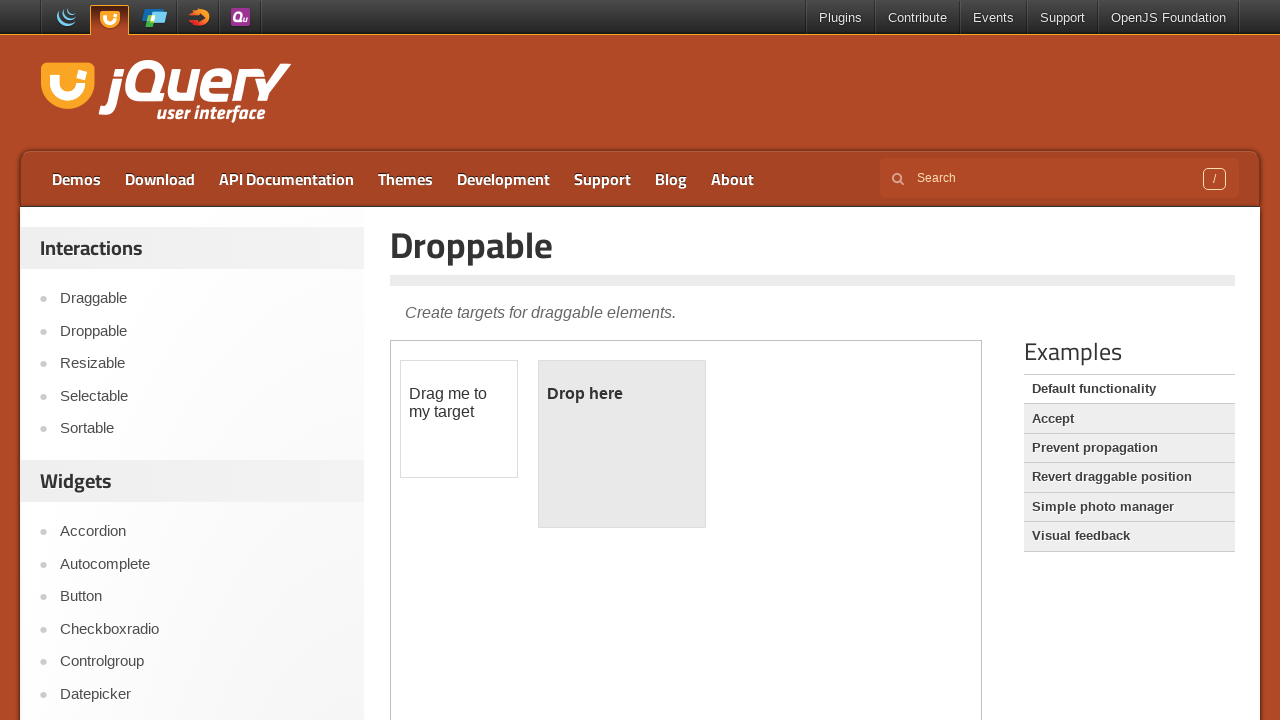

Located the first iframe containing drag and drop elements
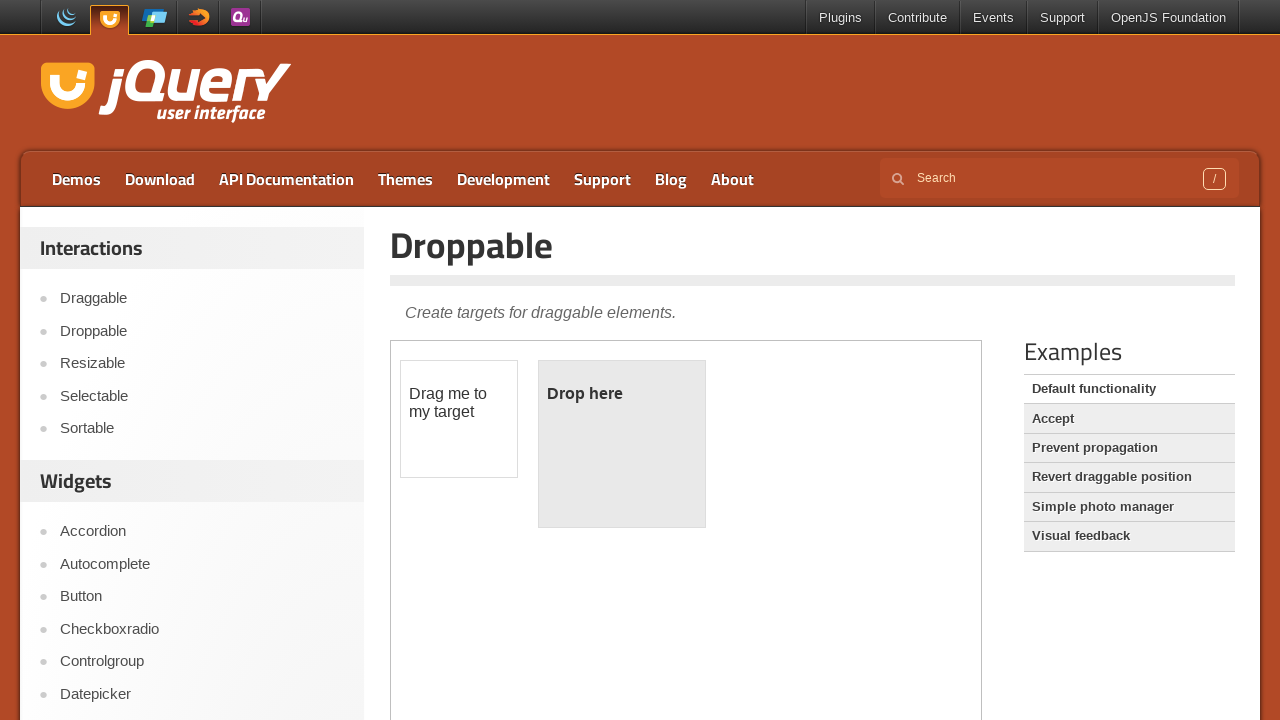

Located the draggable source element with id 'draggable'
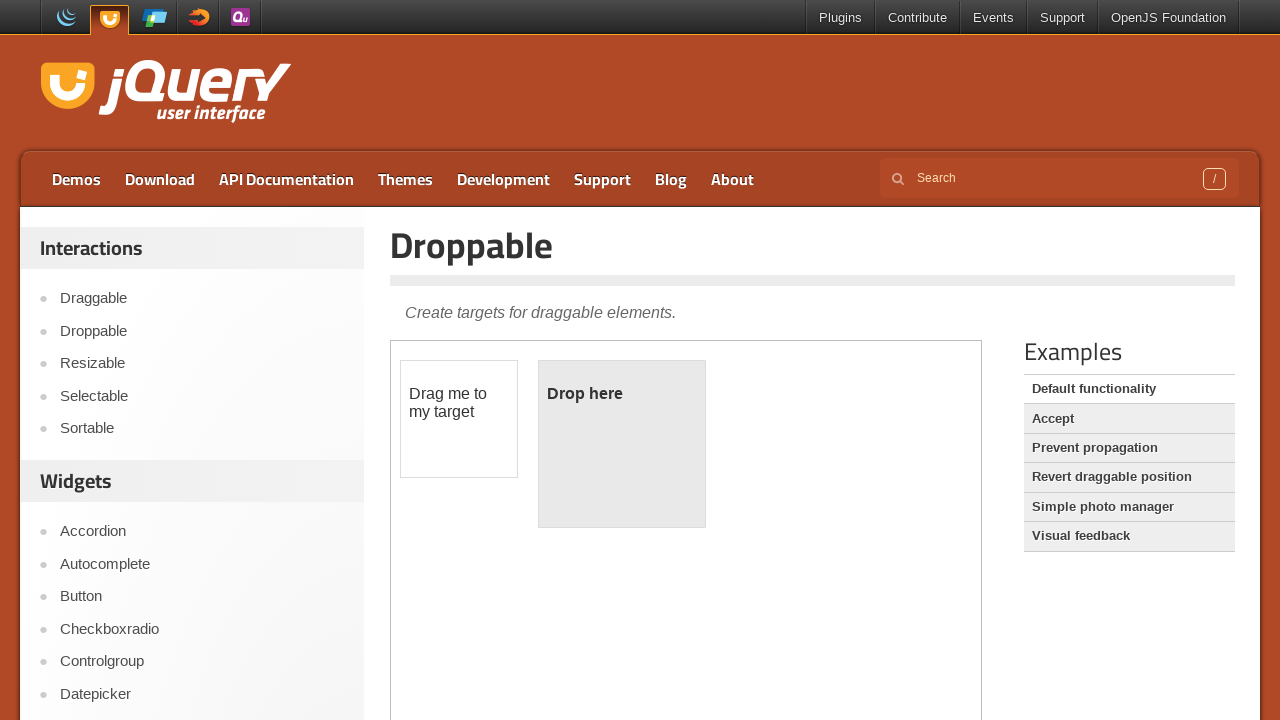

Located the droppable target element with id 'droppable'
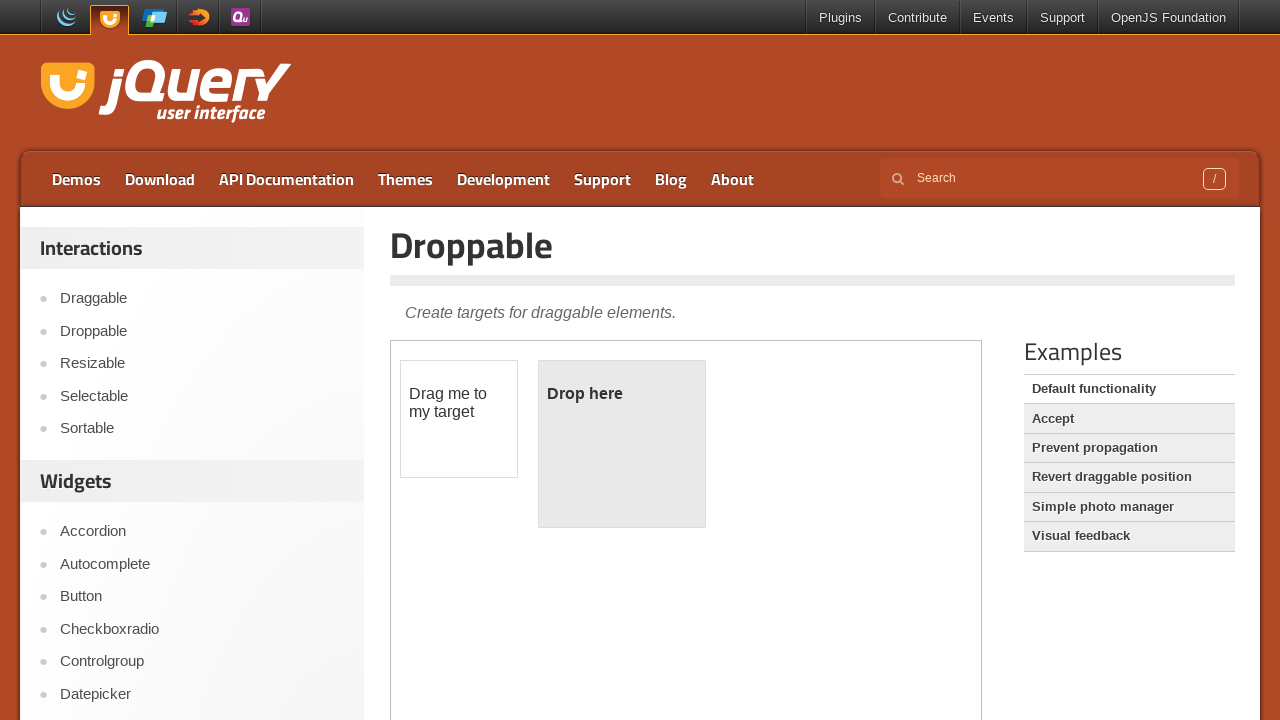

Dragged the source element to the target element at (622, 444)
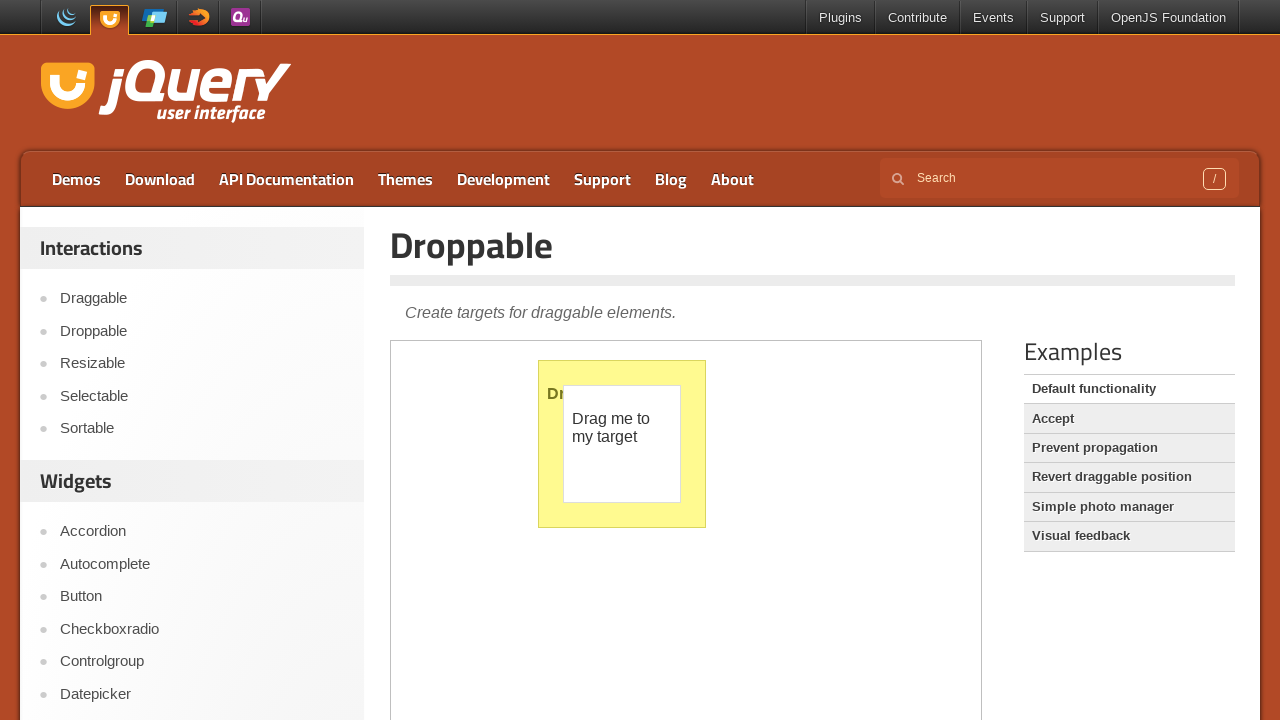

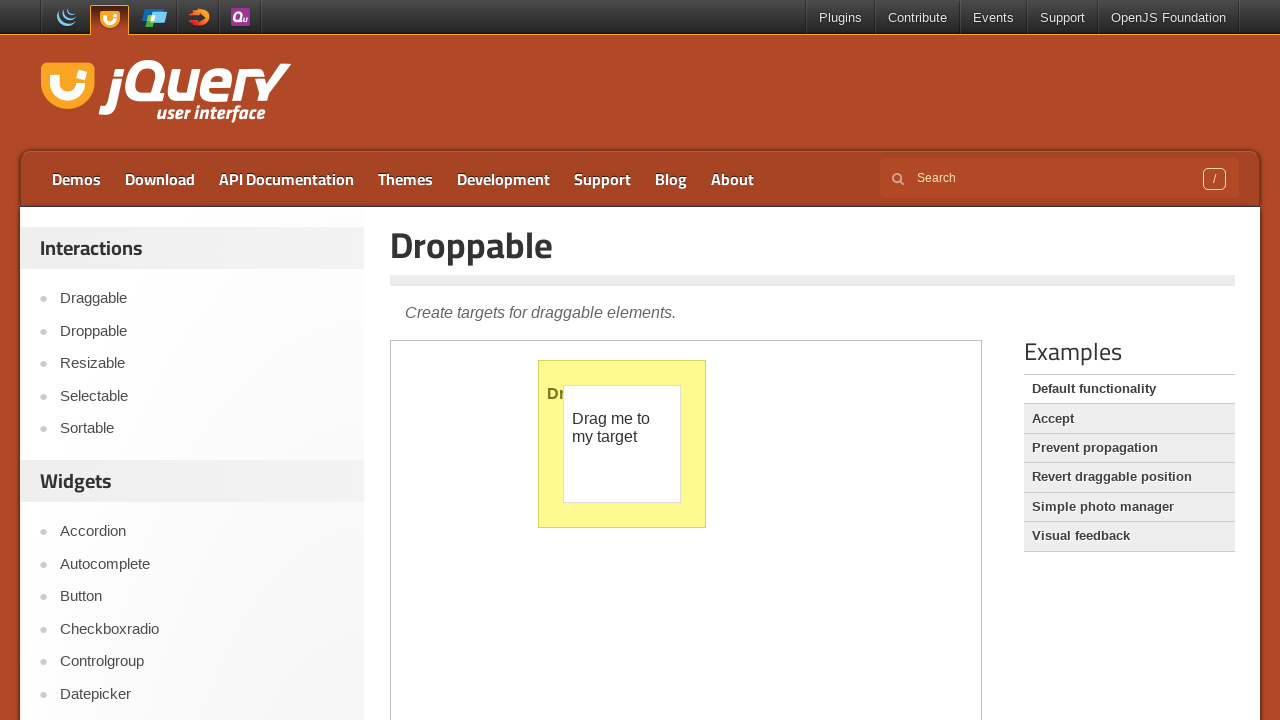